Tests select dropdown functionality by selecting options using different methods (visible text, value, and index)

Starting URL: https://selenium.dev/selenium/web/formPage.html

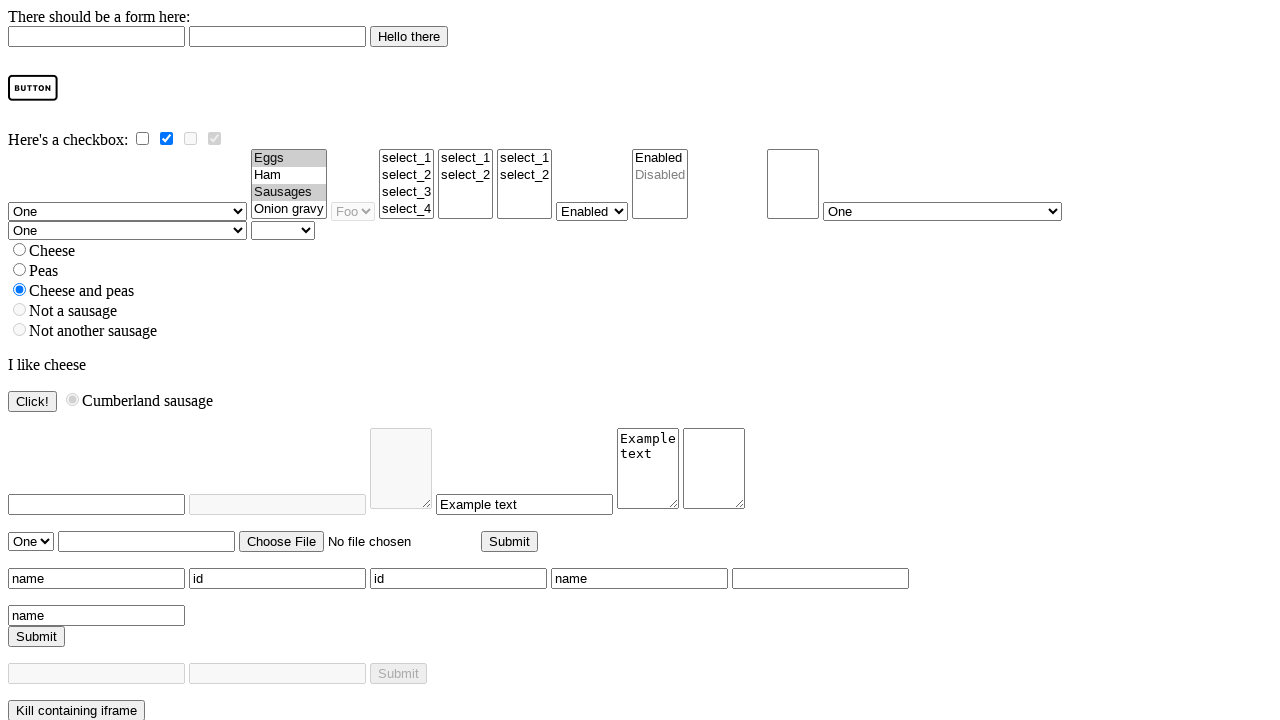

Navigated to form page at https://selenium.dev/selenium/web/formPage.html
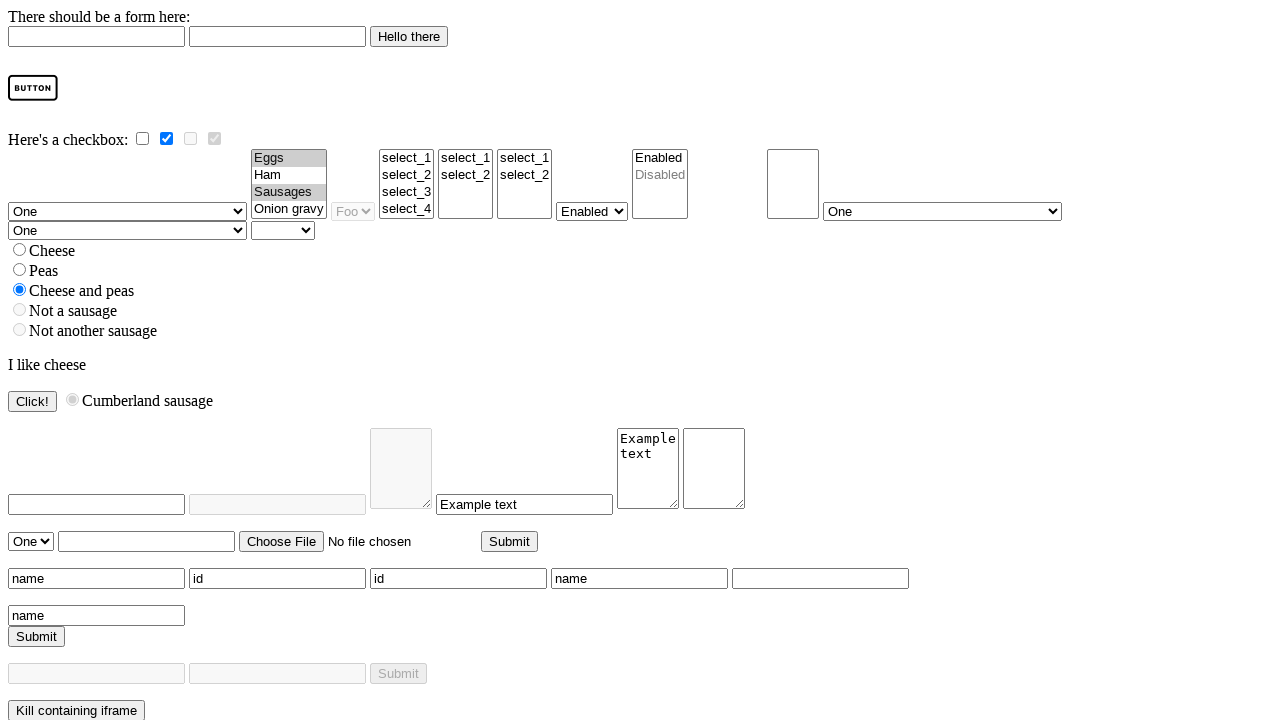

Located select element with name 'selectomatic'
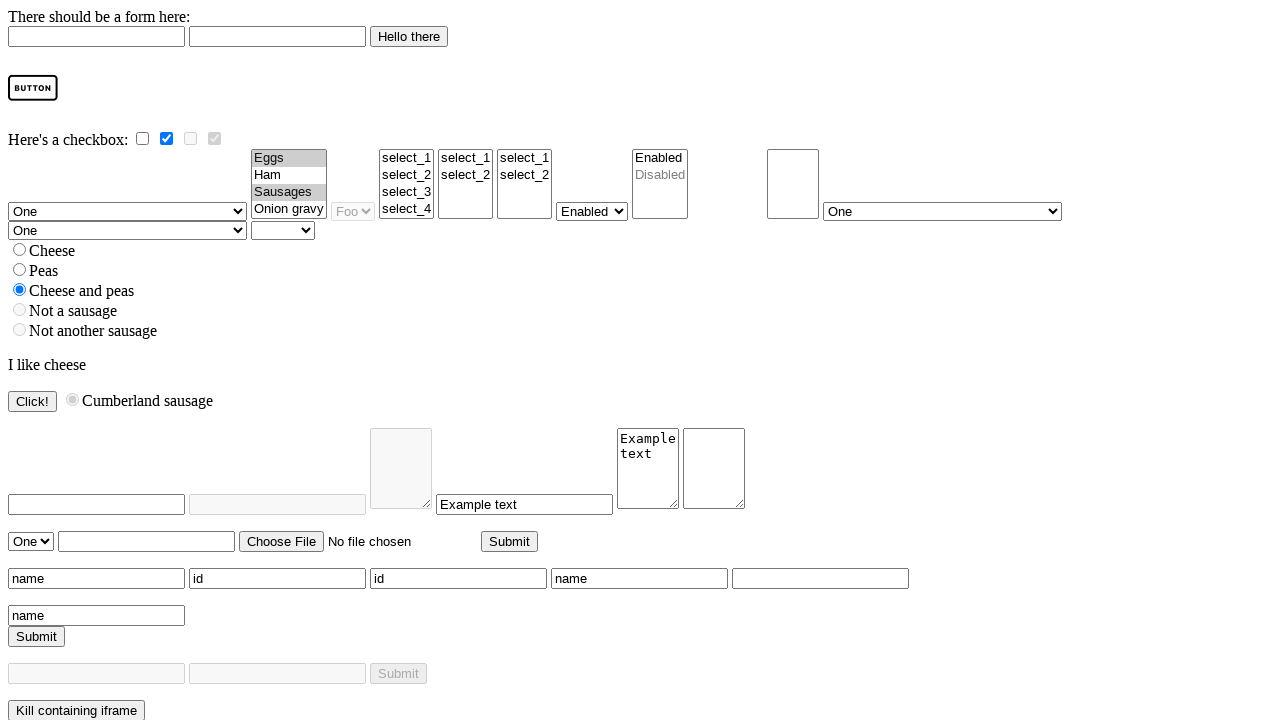

Selected option 'Four' from dropdown using visible text on select[name="selectomatic"]
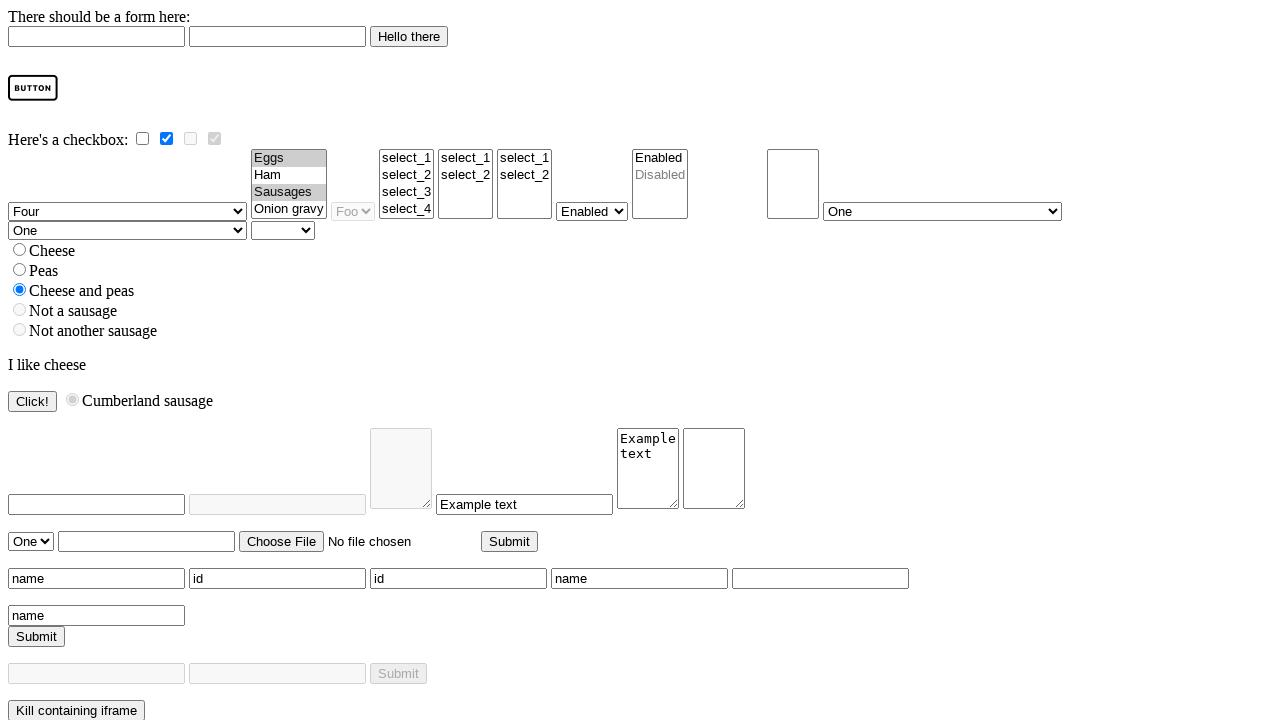

Selected option with value 'two' from dropdown on select[name="selectomatic"]
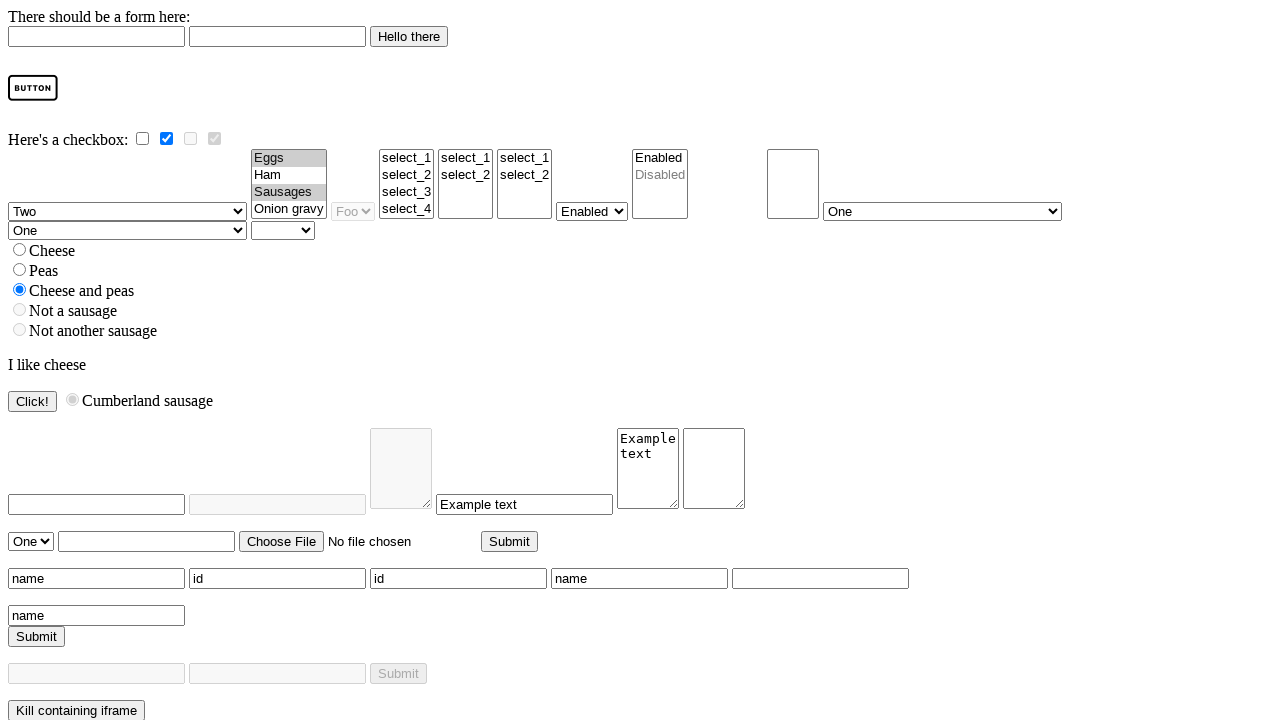

Selected option at index 3 from dropdown on select[name="selectomatic"]
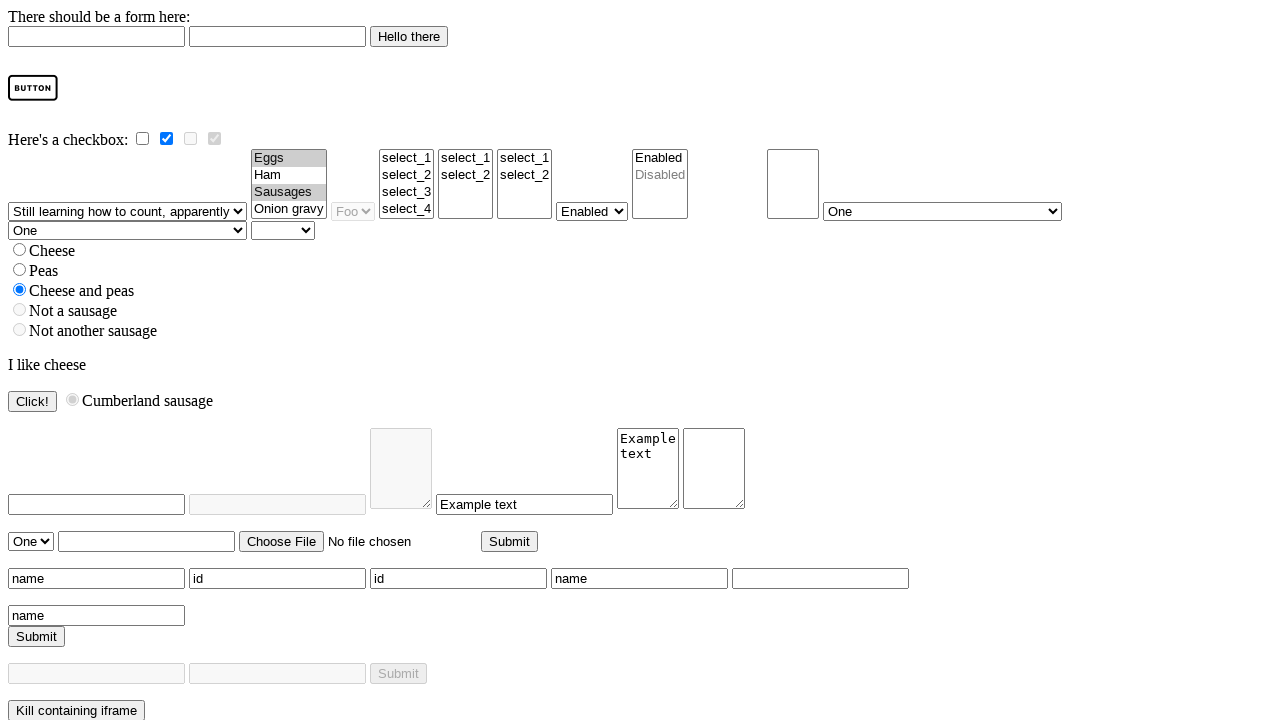

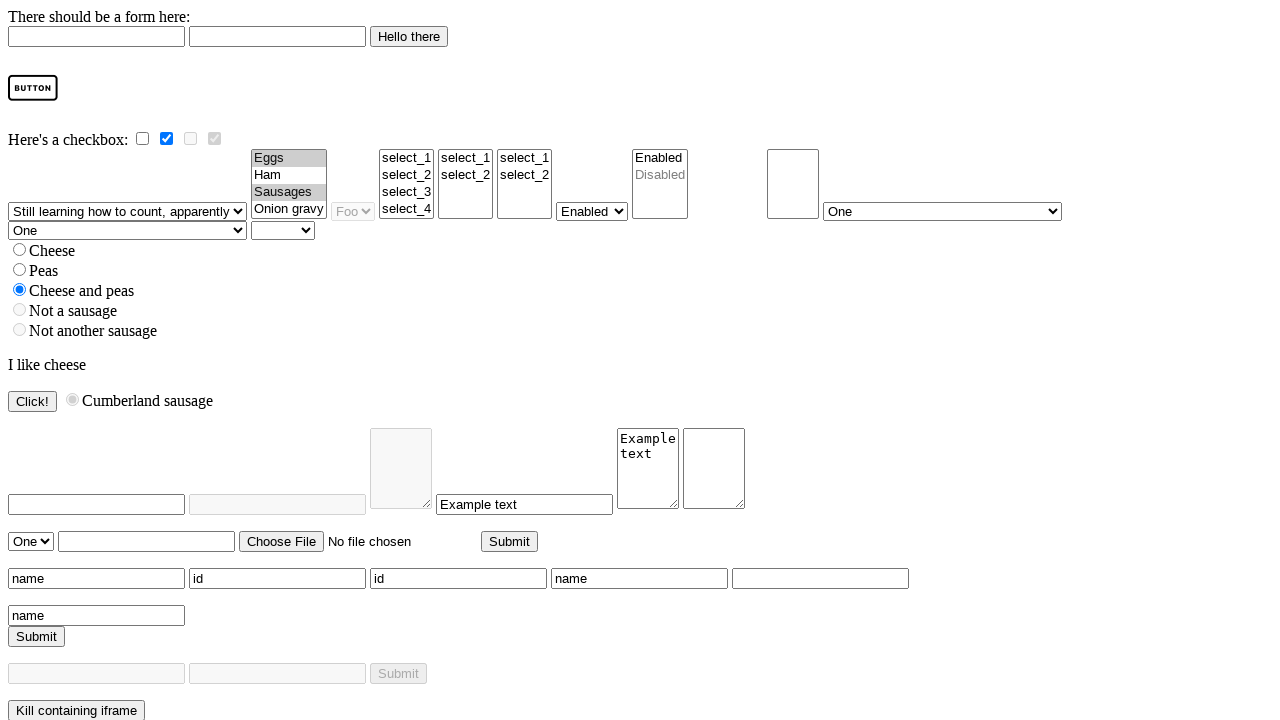